Tests the Add/Remove Elements functionality by clicking to add and delete elements multiple times, then navigates to Broken Images page and verifies images are displayed with the correct heading.

Starting URL: https://the-internet.herokuapp.com/

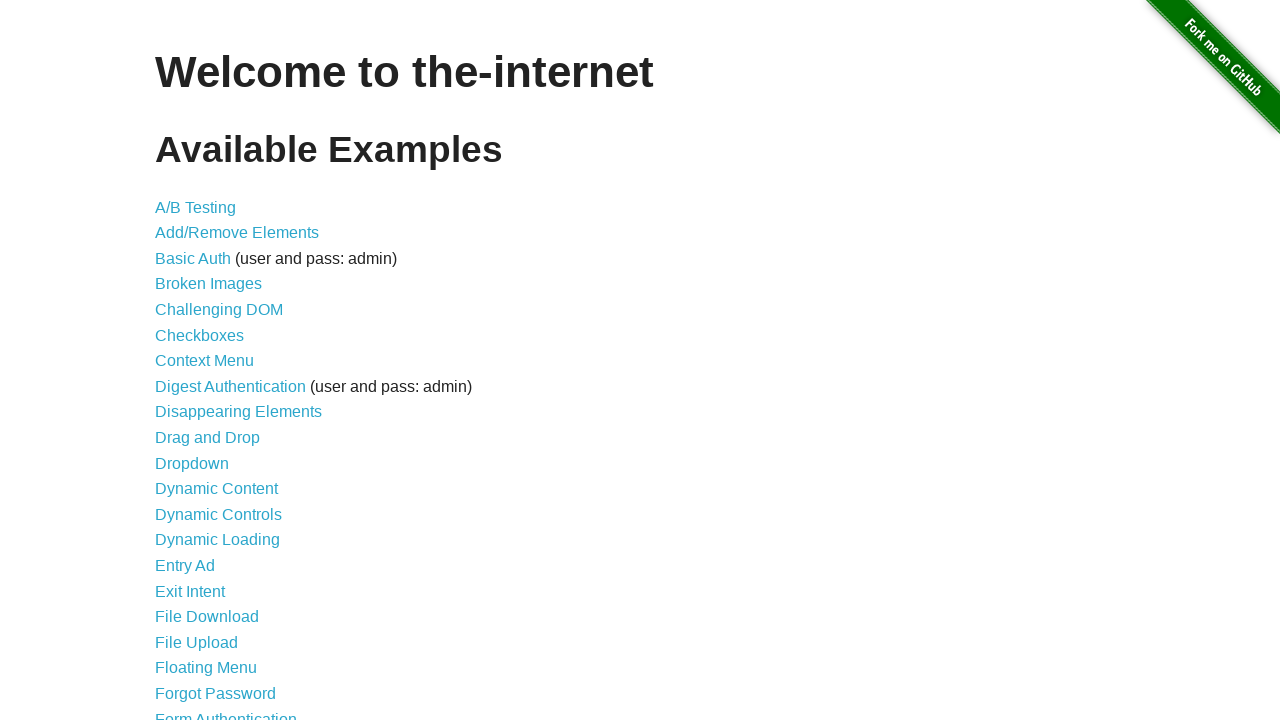

Clicked on Add/Remove Elements link at (237, 233) on xpath=//a[text()='Add/Remove Elements']
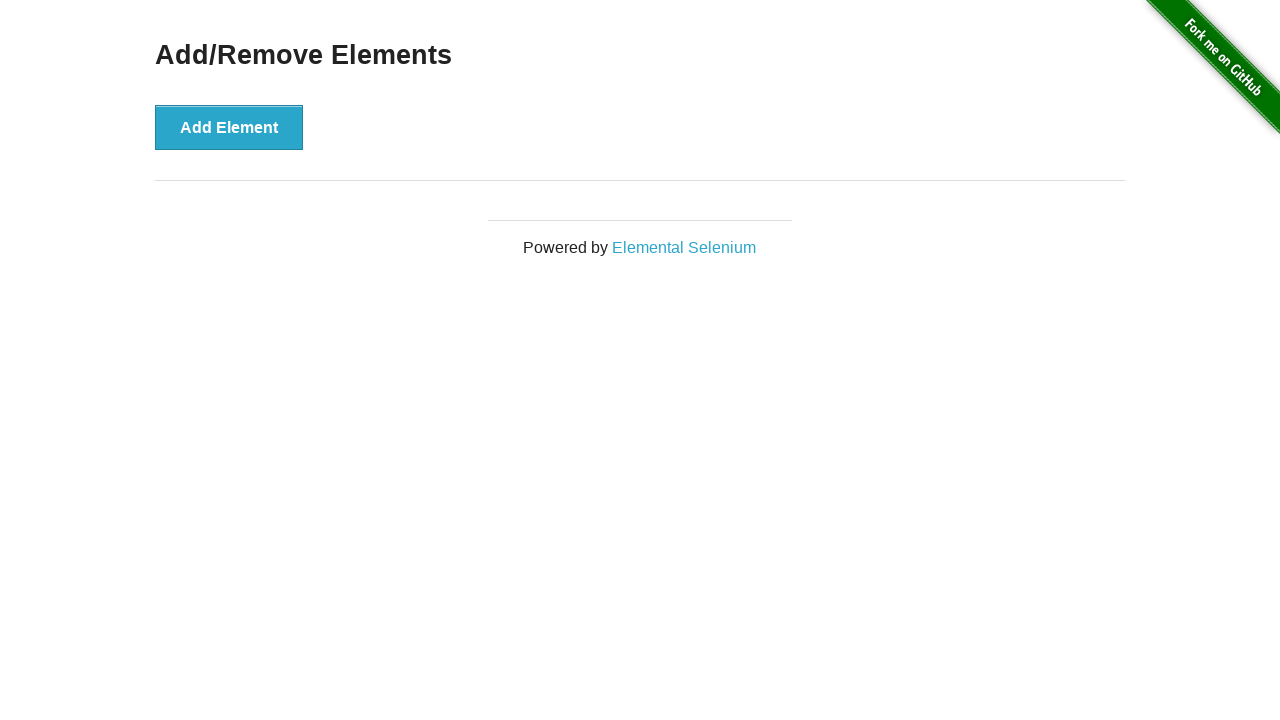

Add Element button loaded
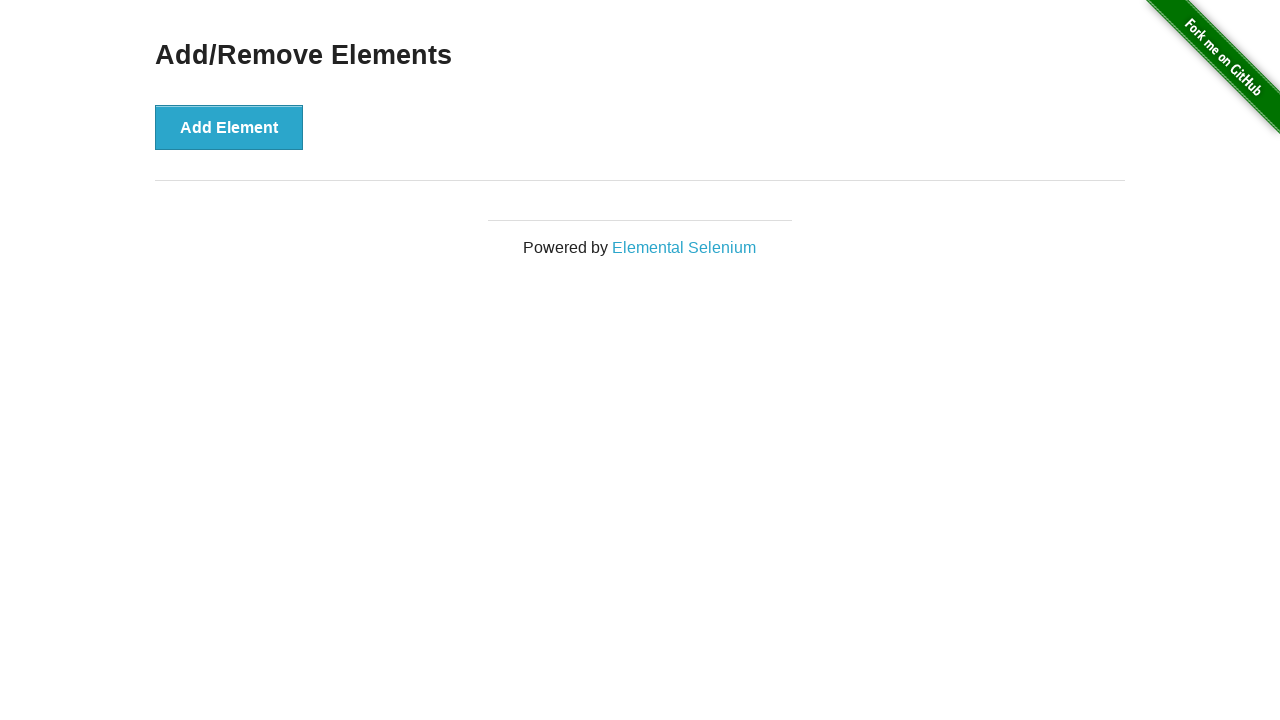

Clicked Add Element button (first time) at (229, 127) on xpath=//button[text()='Add Element']
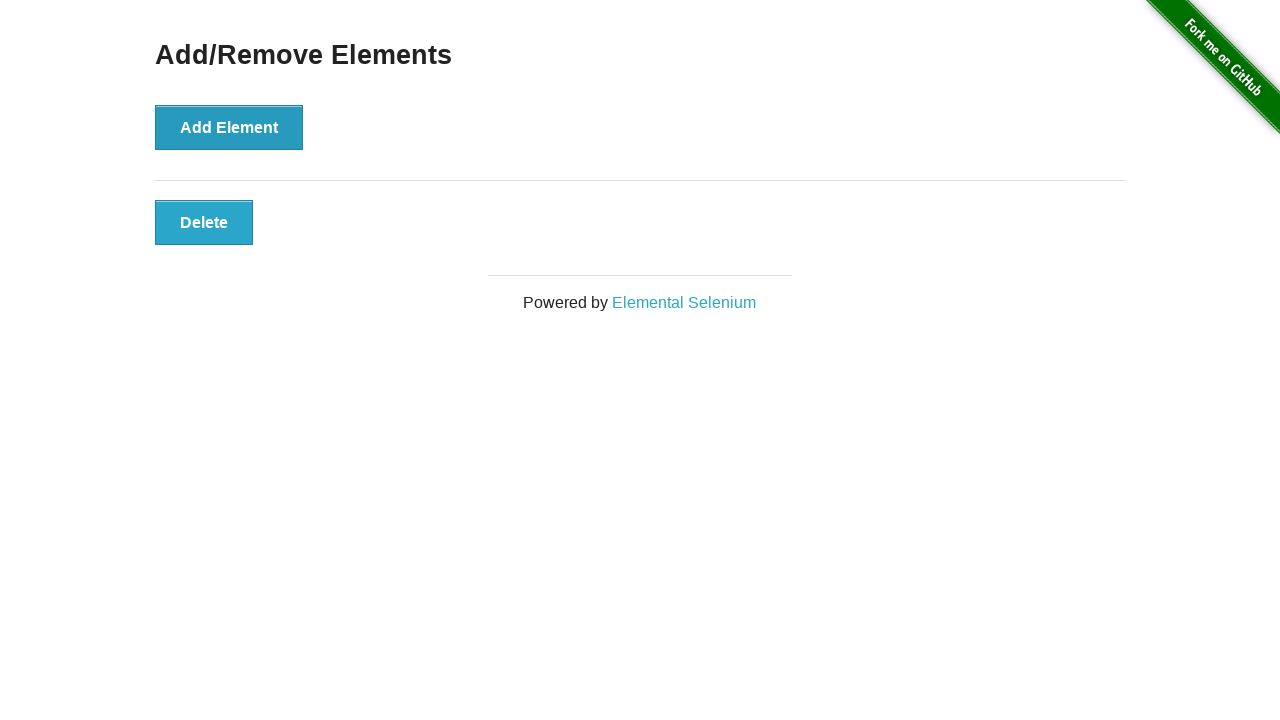

Delete button appeared
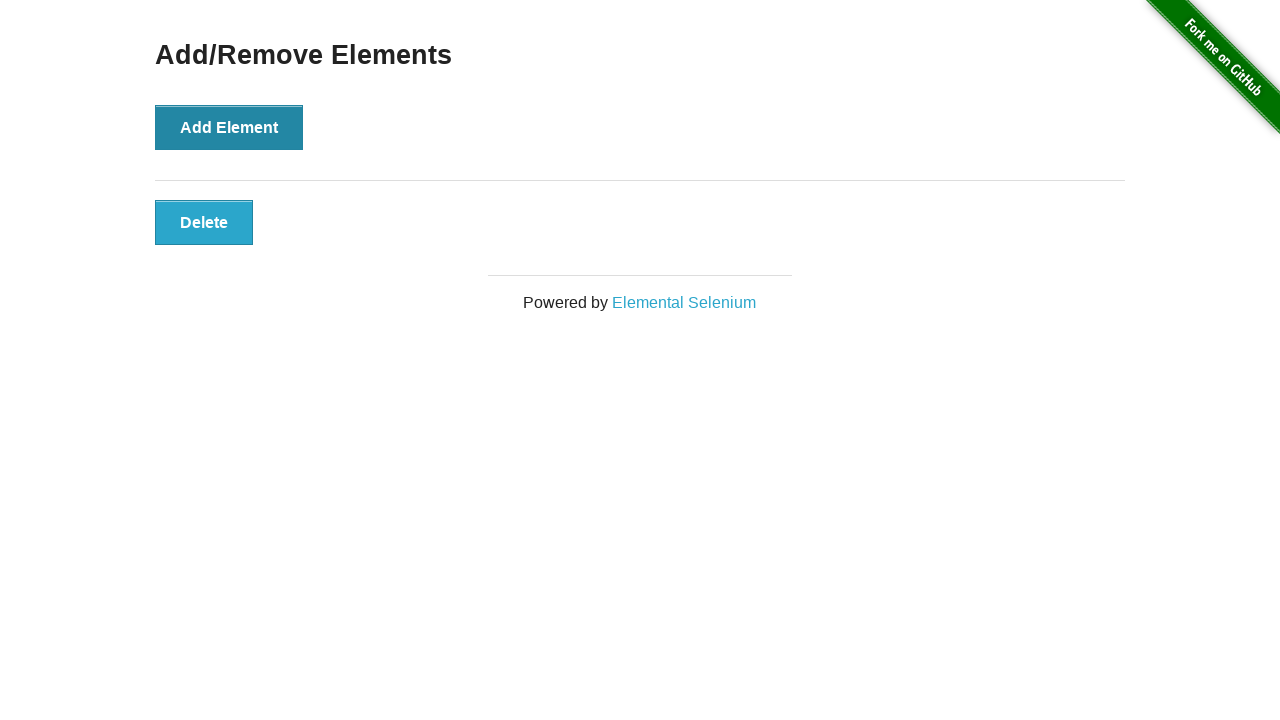

Clicked Delete button at (204, 222) on xpath=//button[text()='Delete']
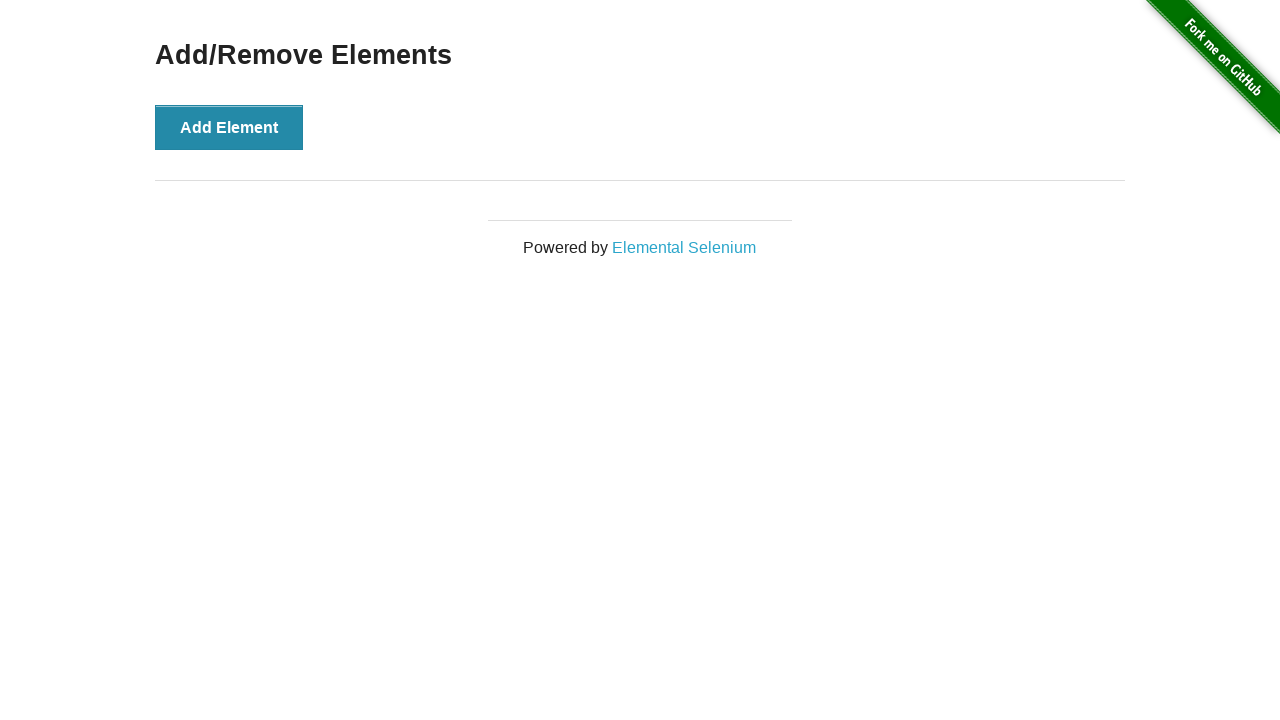

Clicked Add Element button (second time) at (229, 127) on xpath=//button[text()='Add Element']
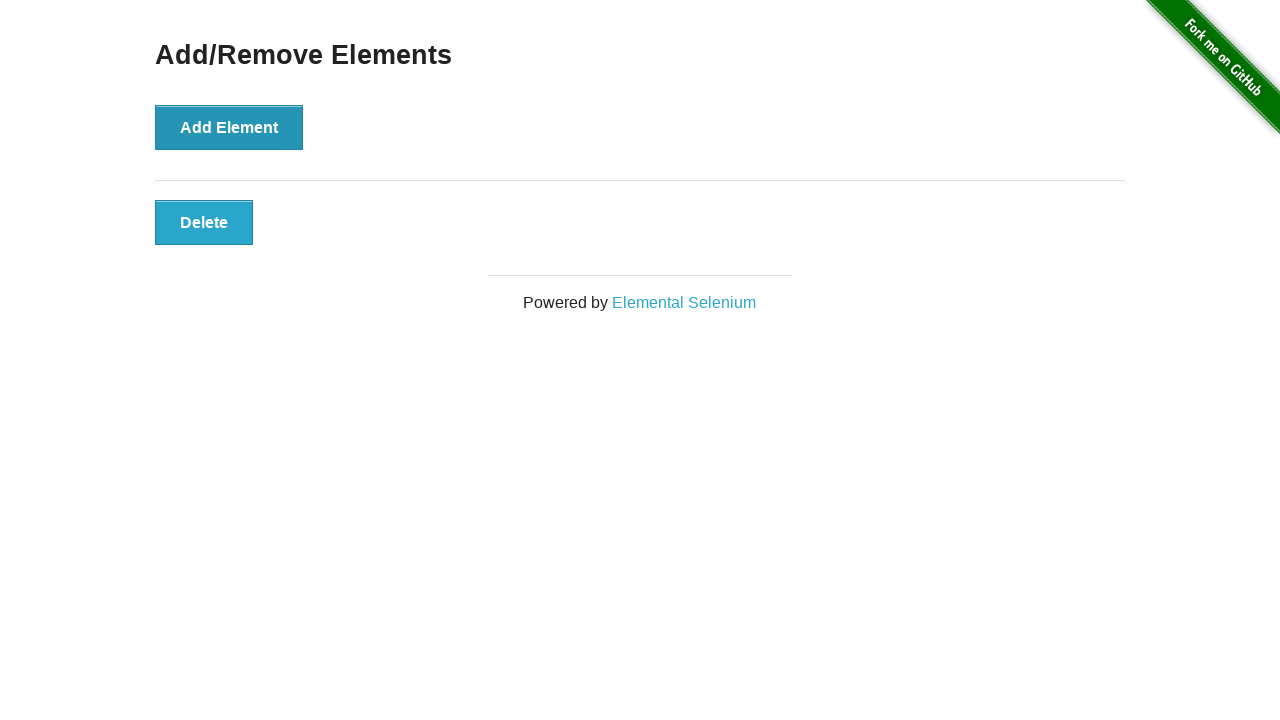

Clicked Add Element button (third time) at (229, 127) on xpath=//button[text()='Add Element']
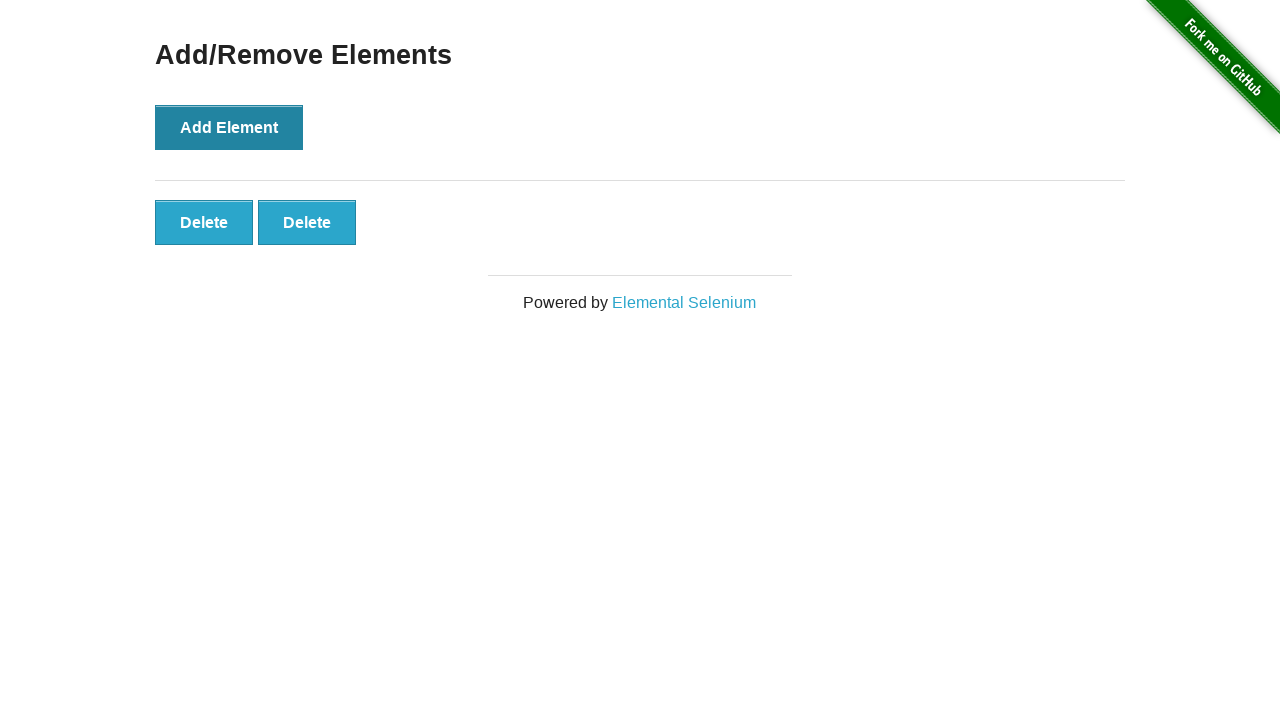

Last Delete button is present (multiple Delete buttons exist)
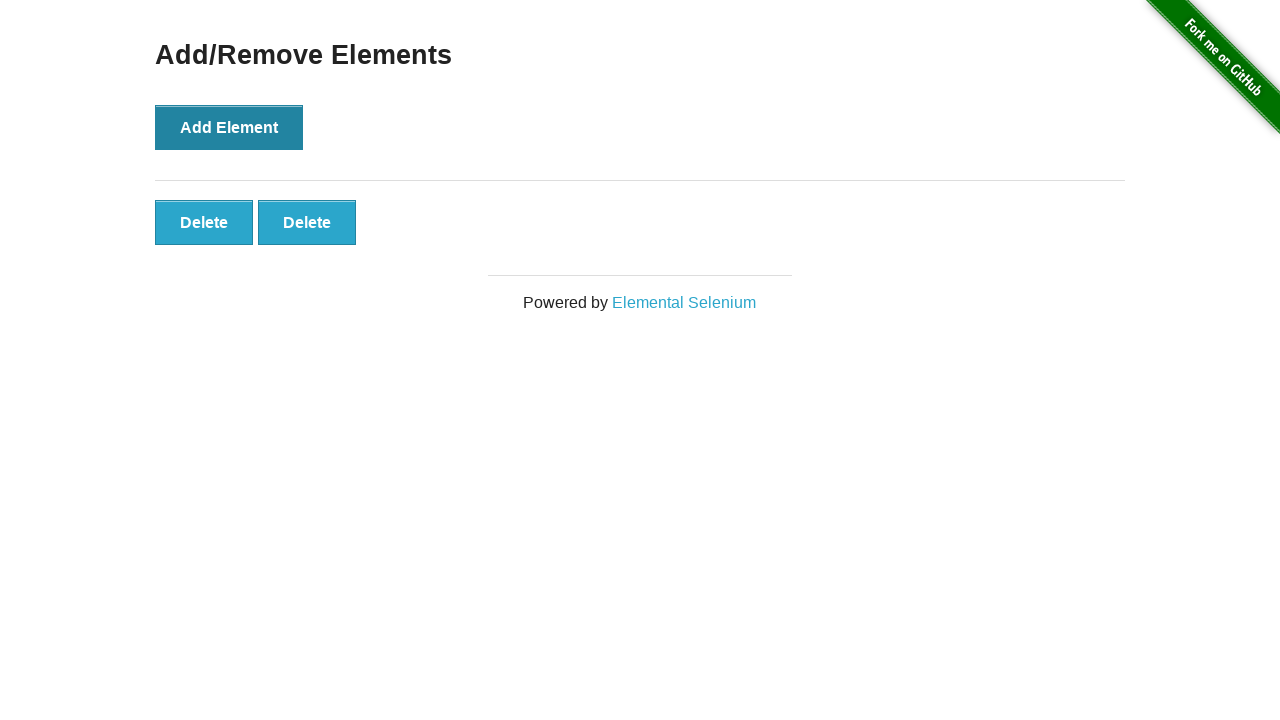

Clicked the last Delete button at (307, 222) on (//button[text()='Delete'])[last()]
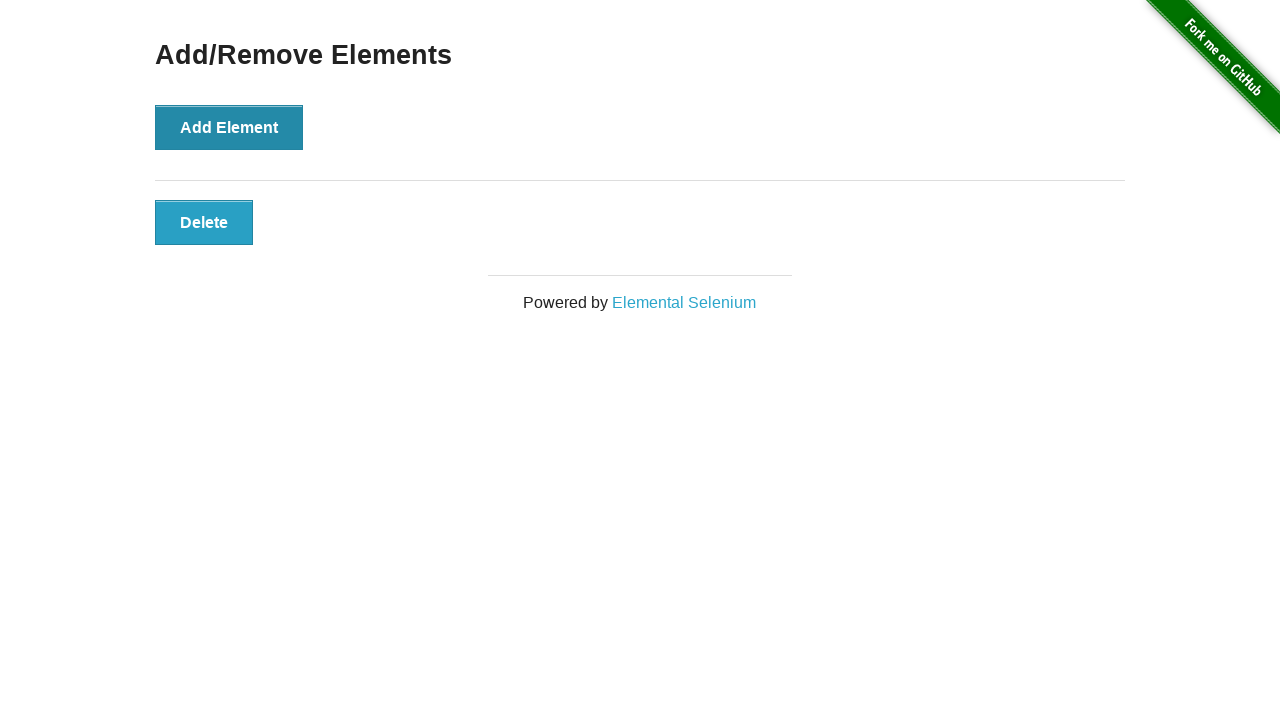

Remaining Delete button is present
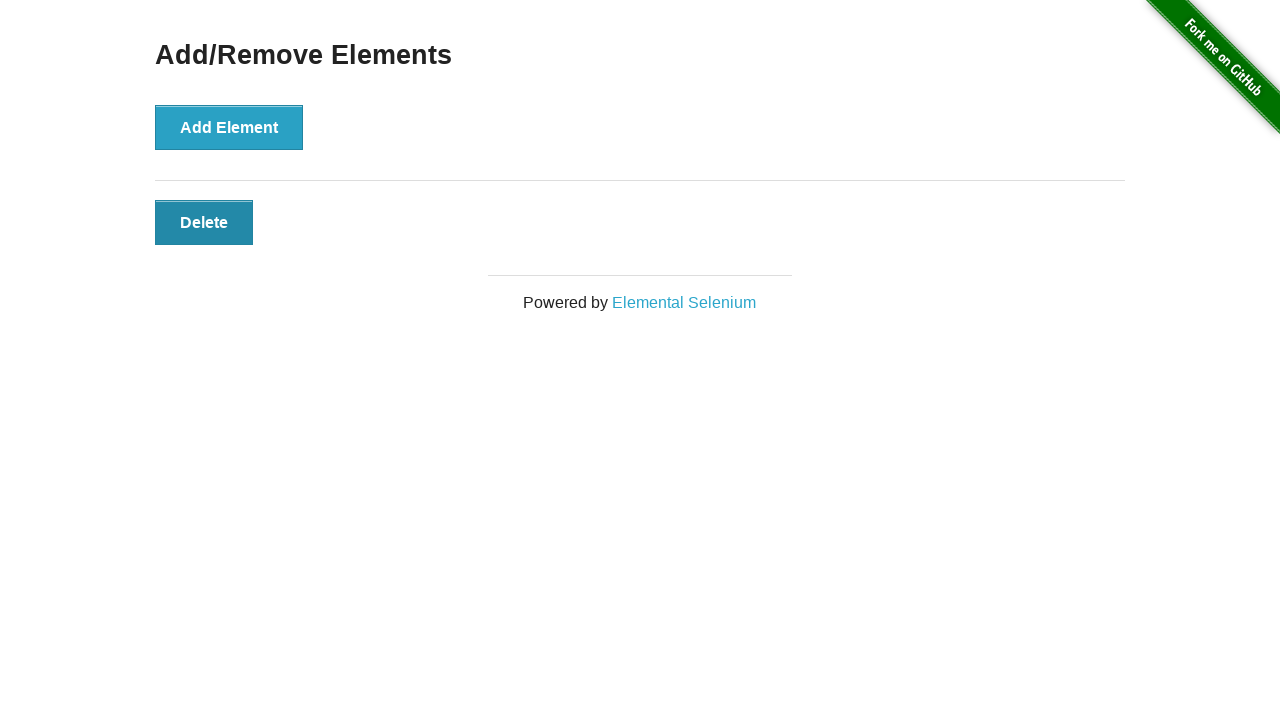

Clicked the remaining Delete button at (204, 222) on xpath=//button[text()='Delete']
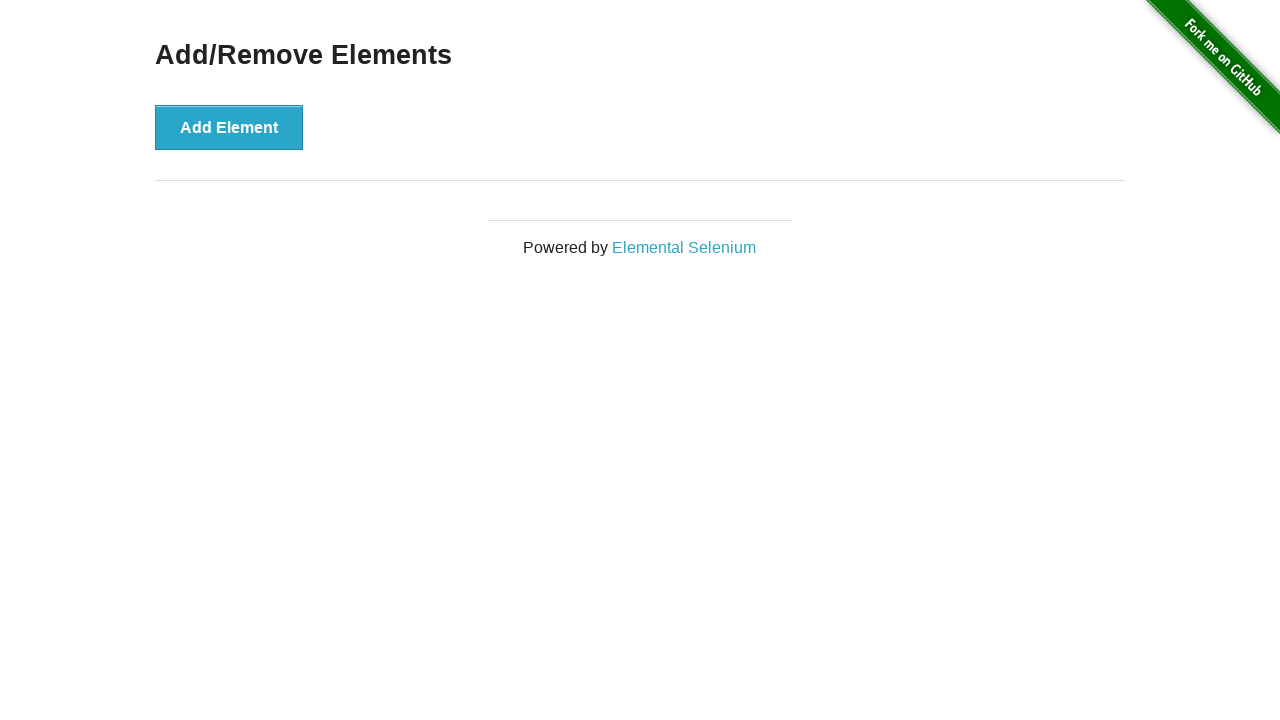

Navigated back to homepage
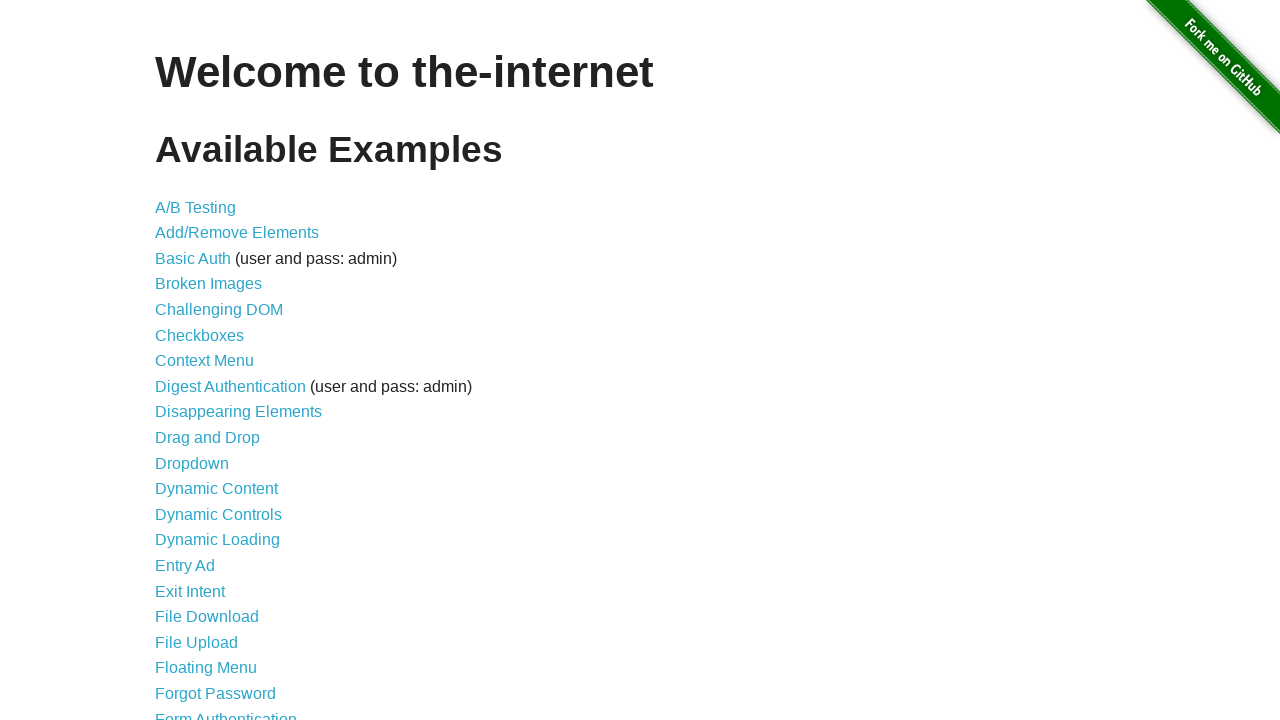

Broken Images link is present
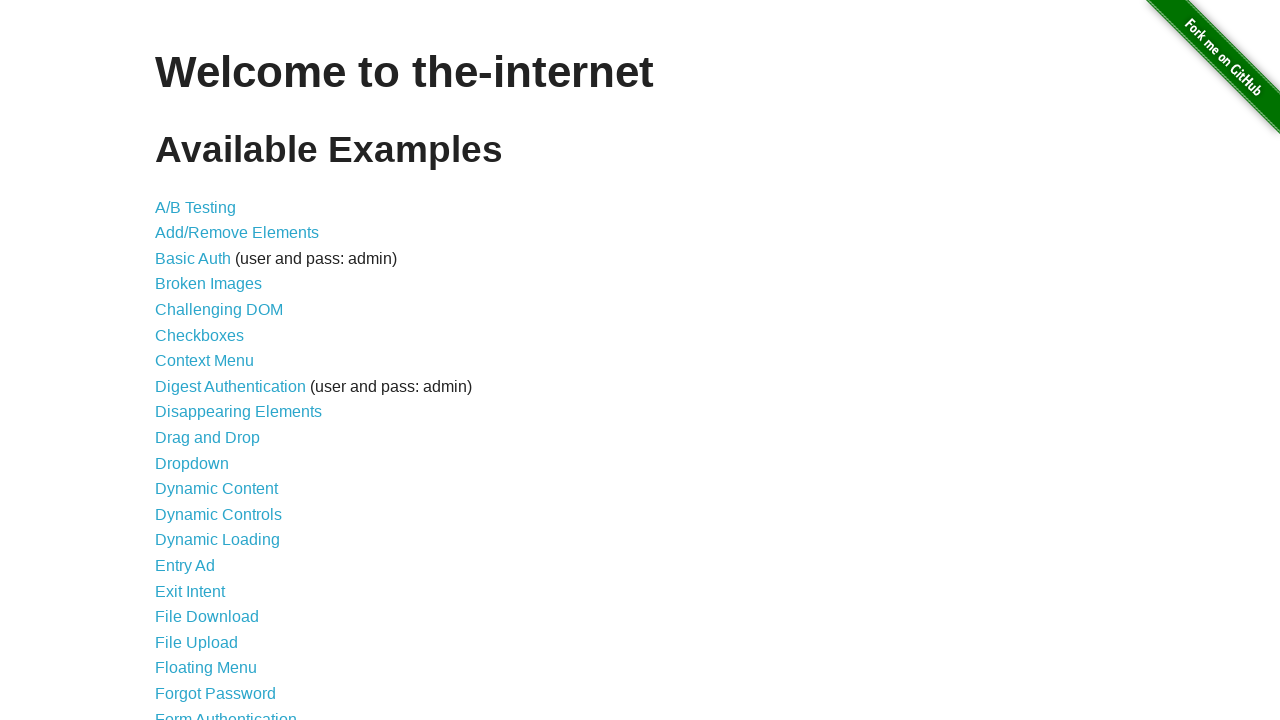

Clicked on Broken Images link at (208, 284) on xpath=//a[text()='Broken Images']
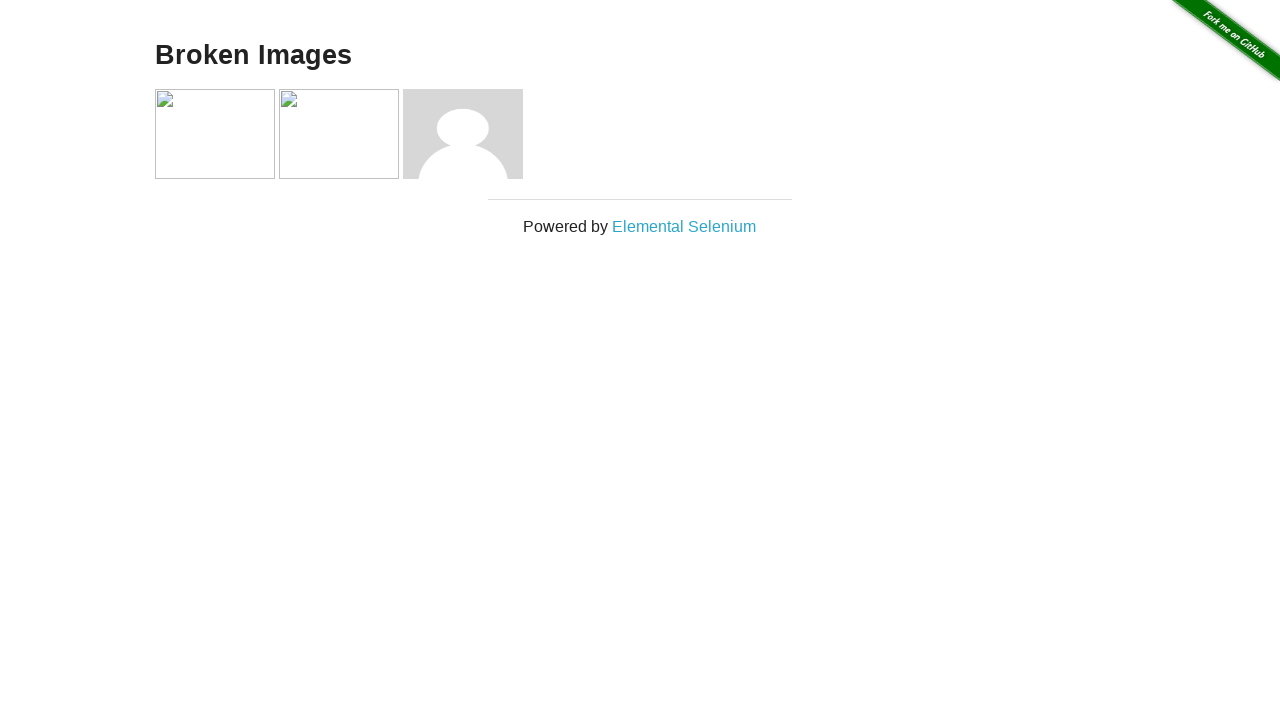

Images loaded on Broken Images page
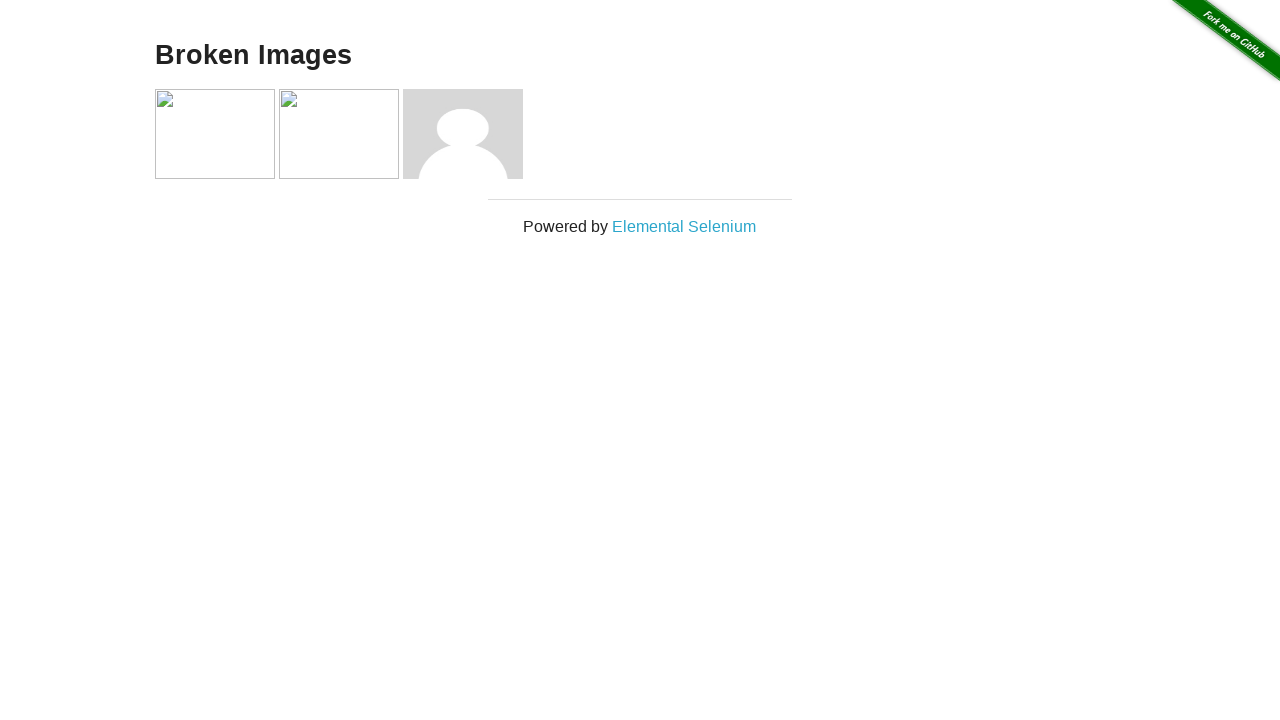

H3 heading element loaded
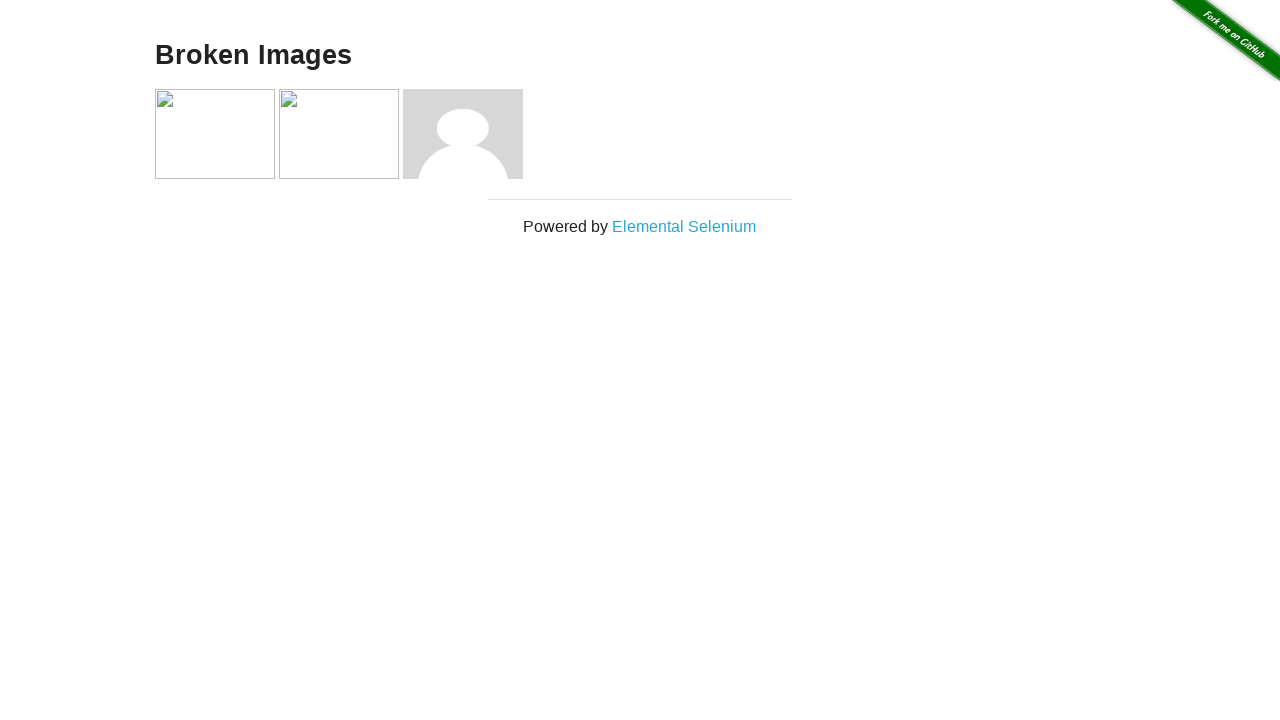

Verified h3 heading displays 'Broken Images'
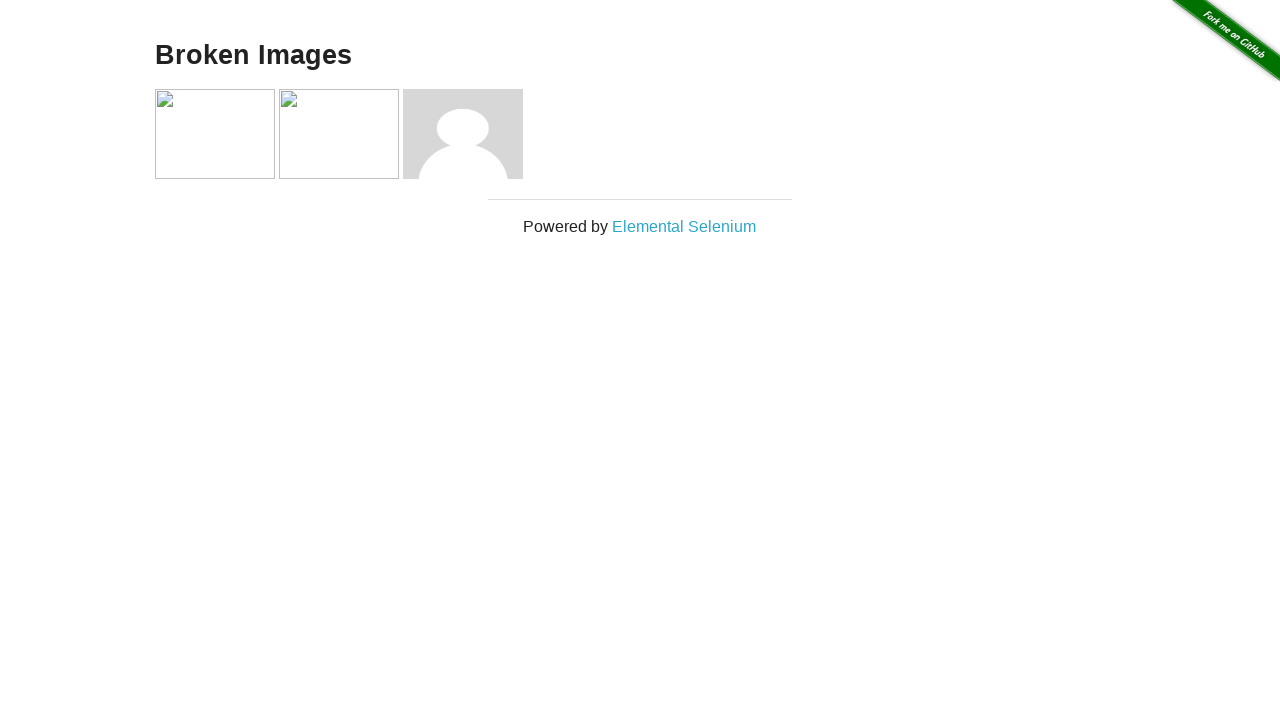

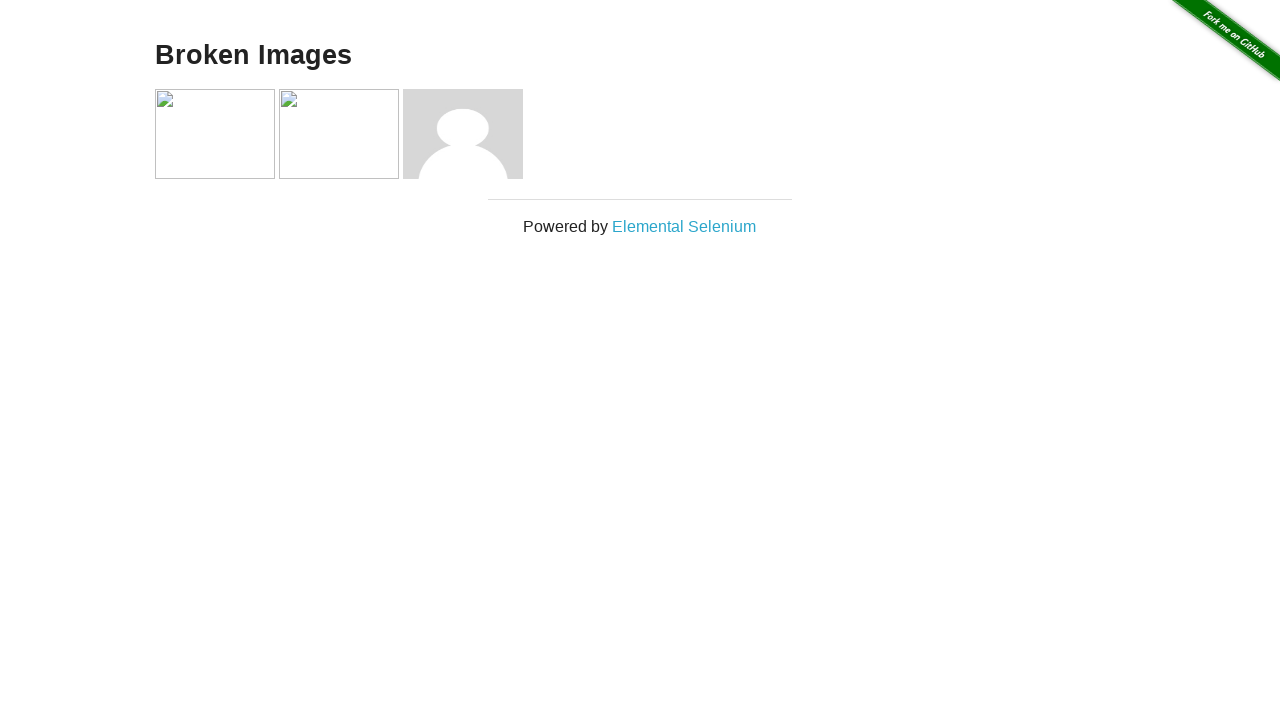